Tests JavaScript alert handling by clicking a confirmation alert button and accepting the alert dialog that appears

Starting URL: http://www.tizag.com/javascriptT/javascriptalert.php

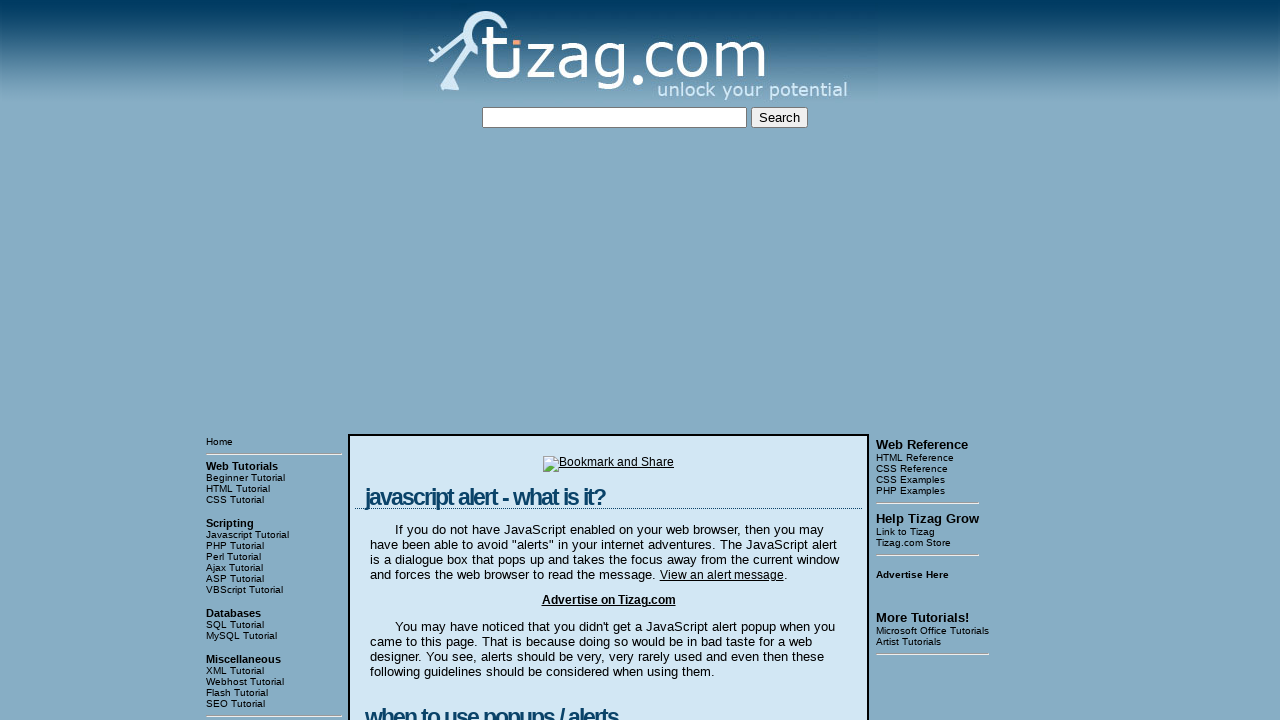

Clicked the Confirmation Alert button at (428, 361) on input[value='Confirmation Alert']
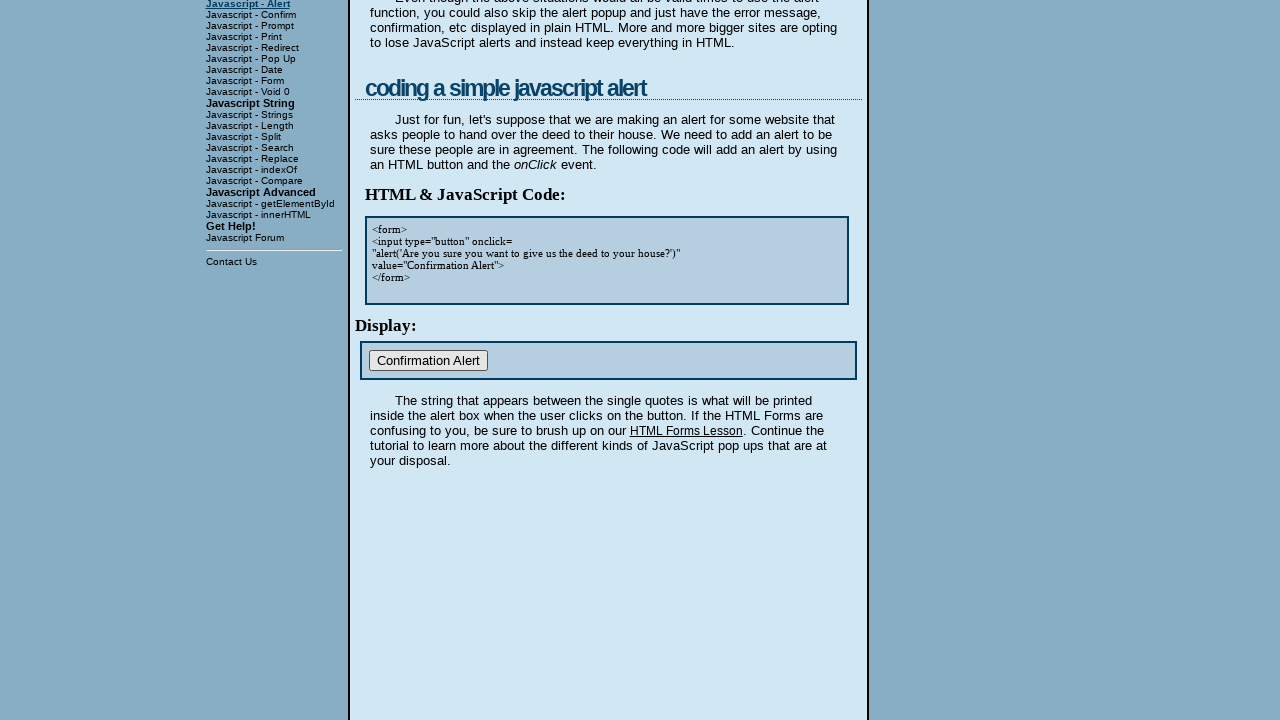

Set up dialog handler to accept confirmation alert
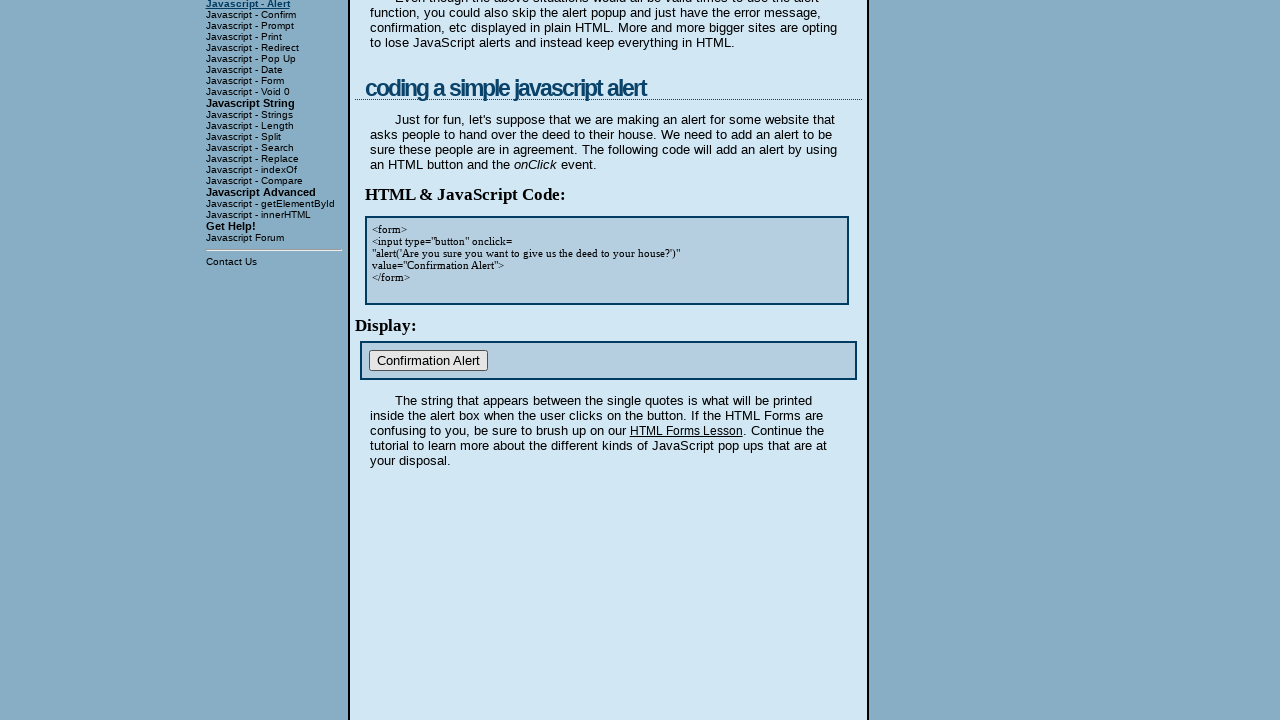

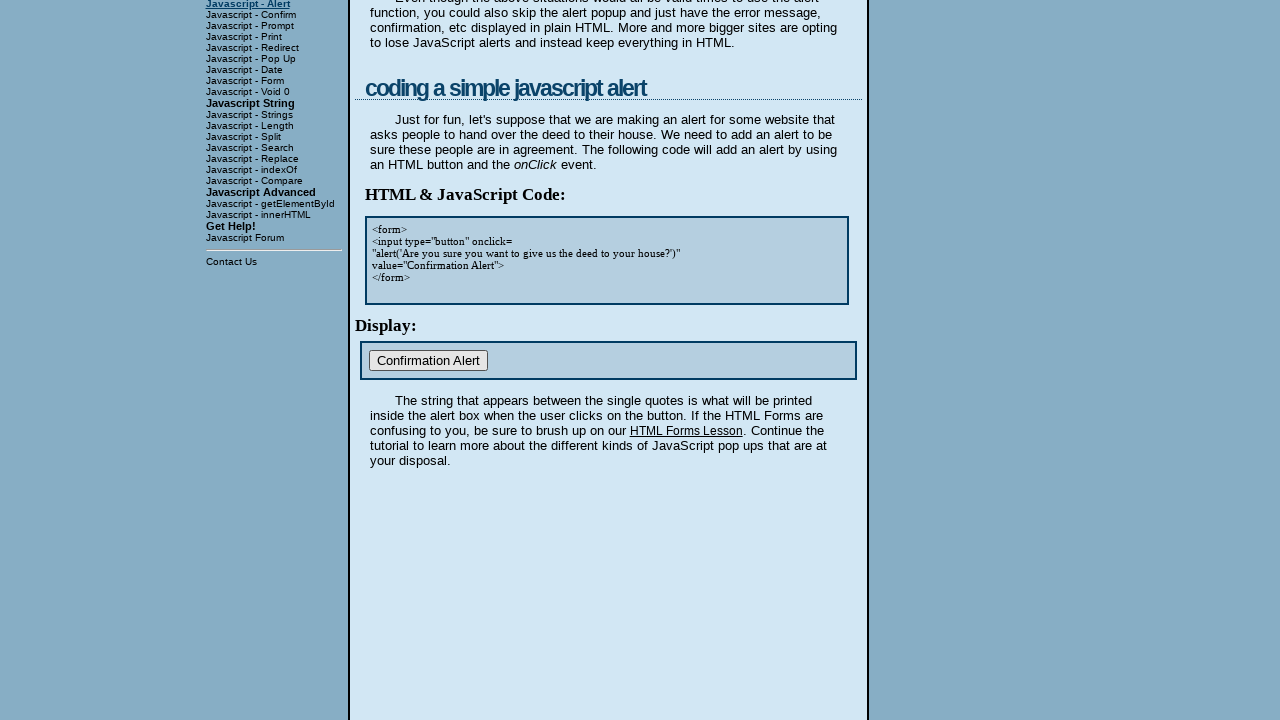